Tests calendar date selection functionality by navigating through year, month, and date pickers to select a specific date and verify the selection

Starting URL: https://rahulshettyacademy.com/seleniumPractise/#/offers

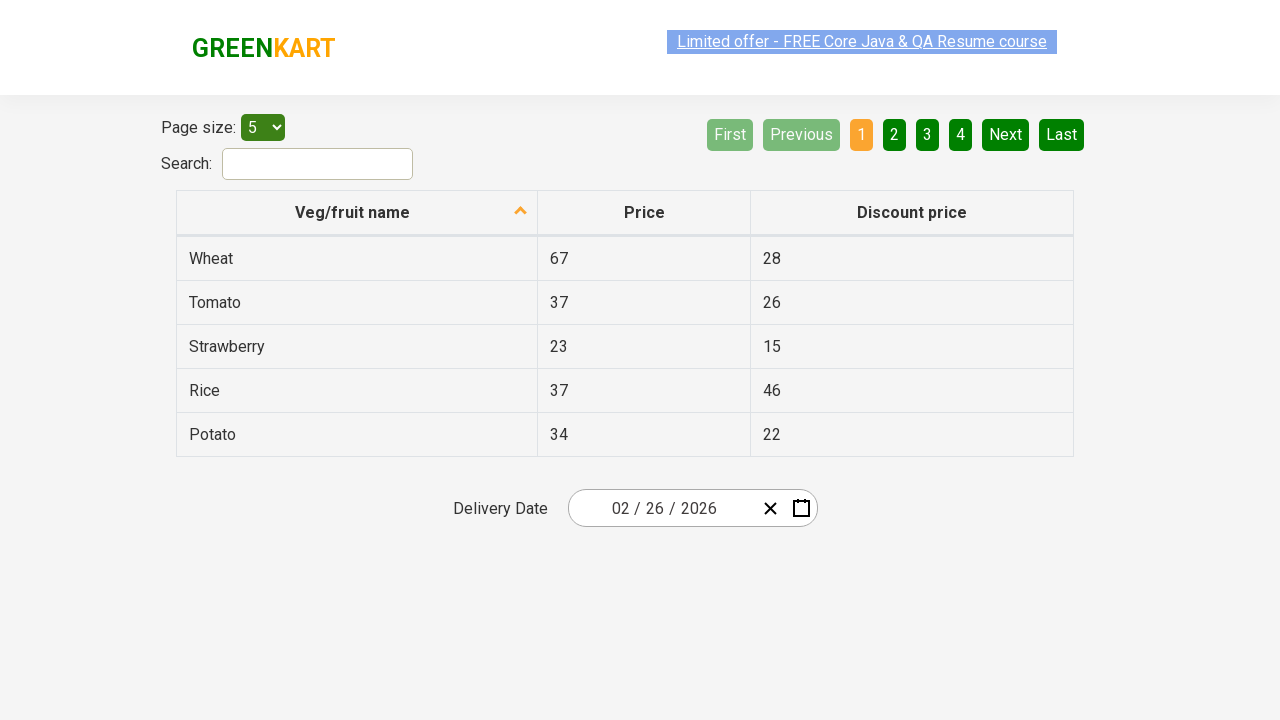

Clicked date picker input group to open calendar at (662, 508) on .react-date-picker__inputGroup
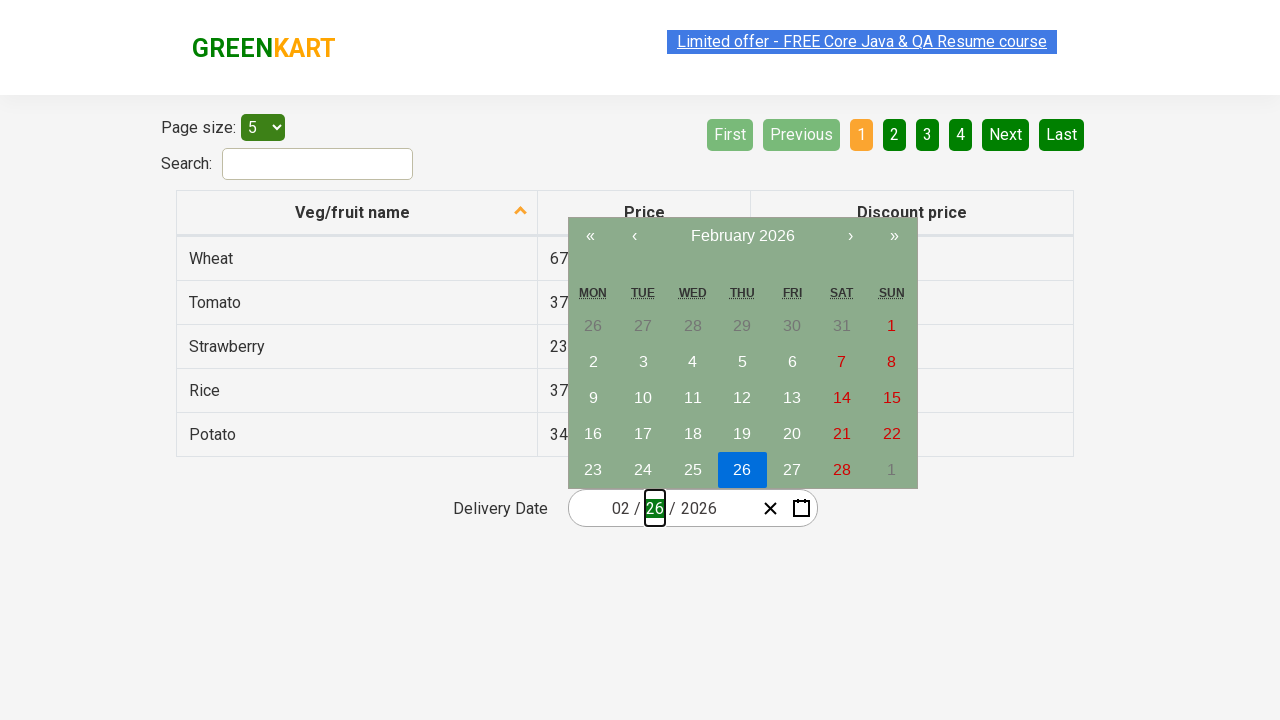

Clicked navigation label to navigate to year view at (742, 236) on .react-calendar__navigation__label
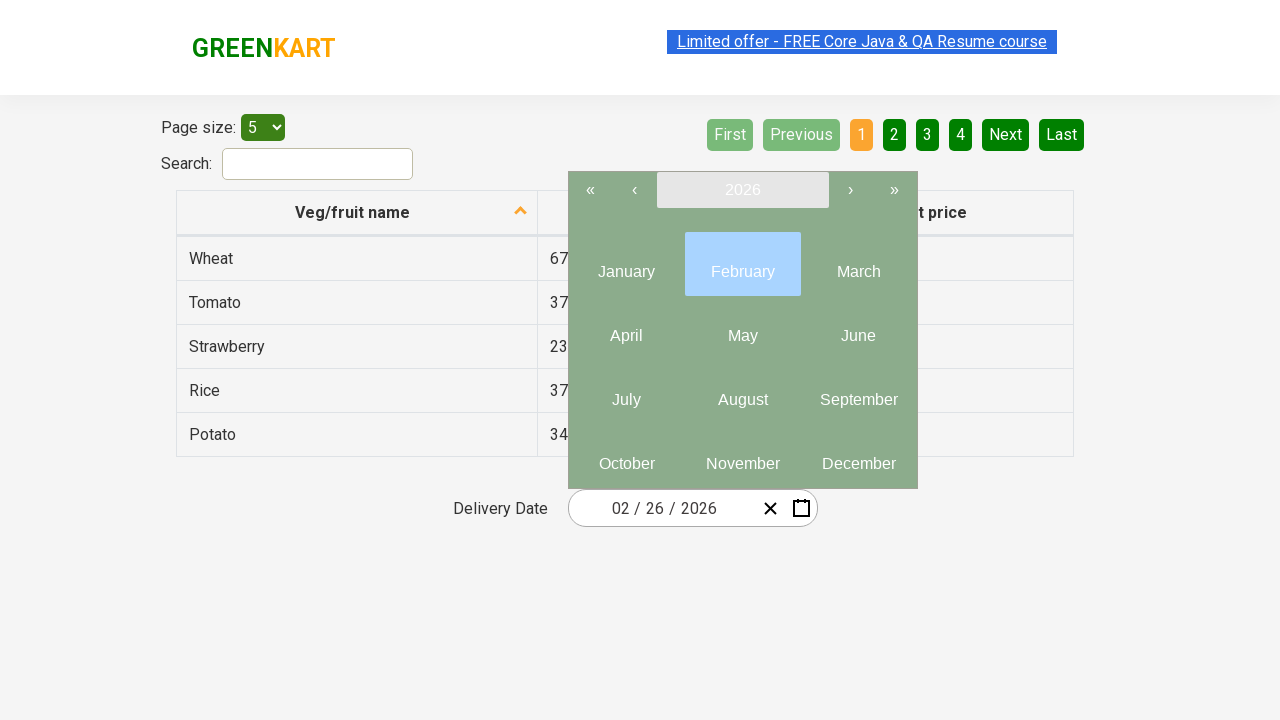

Clicked navigation label again to navigate to decade view at (742, 190) on .react-calendar__navigation__label
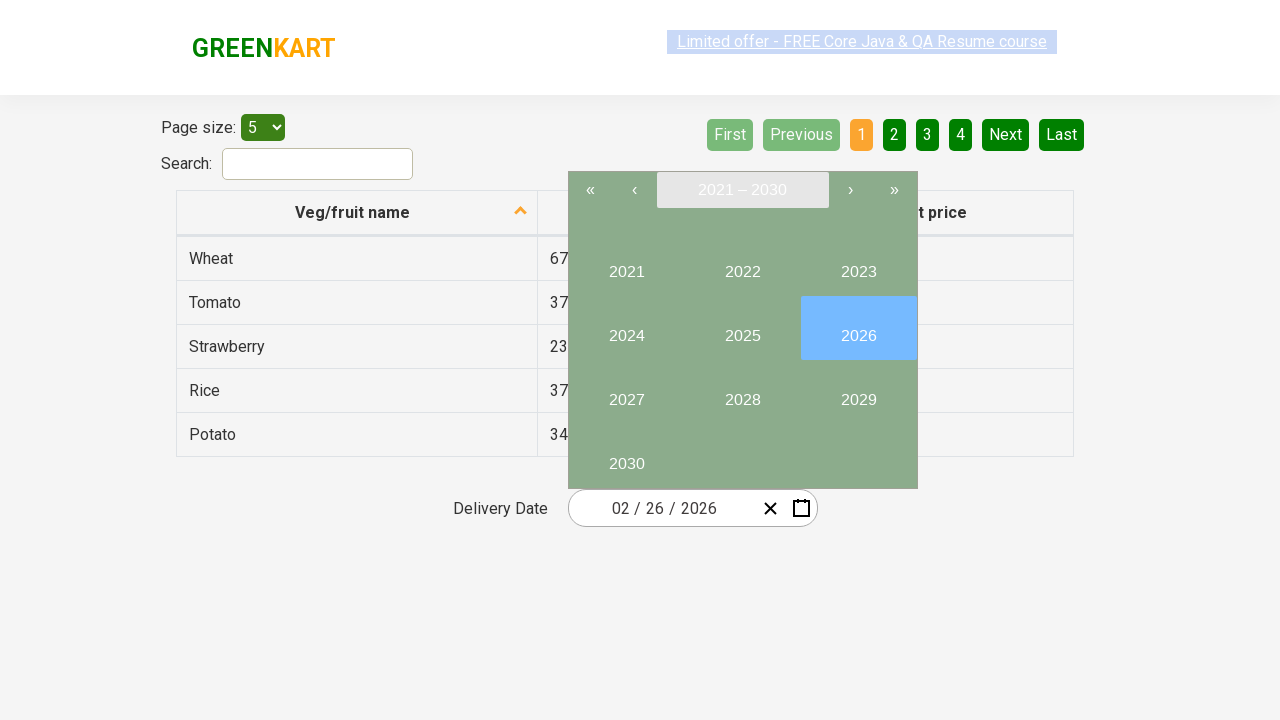

Selected year 2027 at (626, 392) on button:has-text('2027')
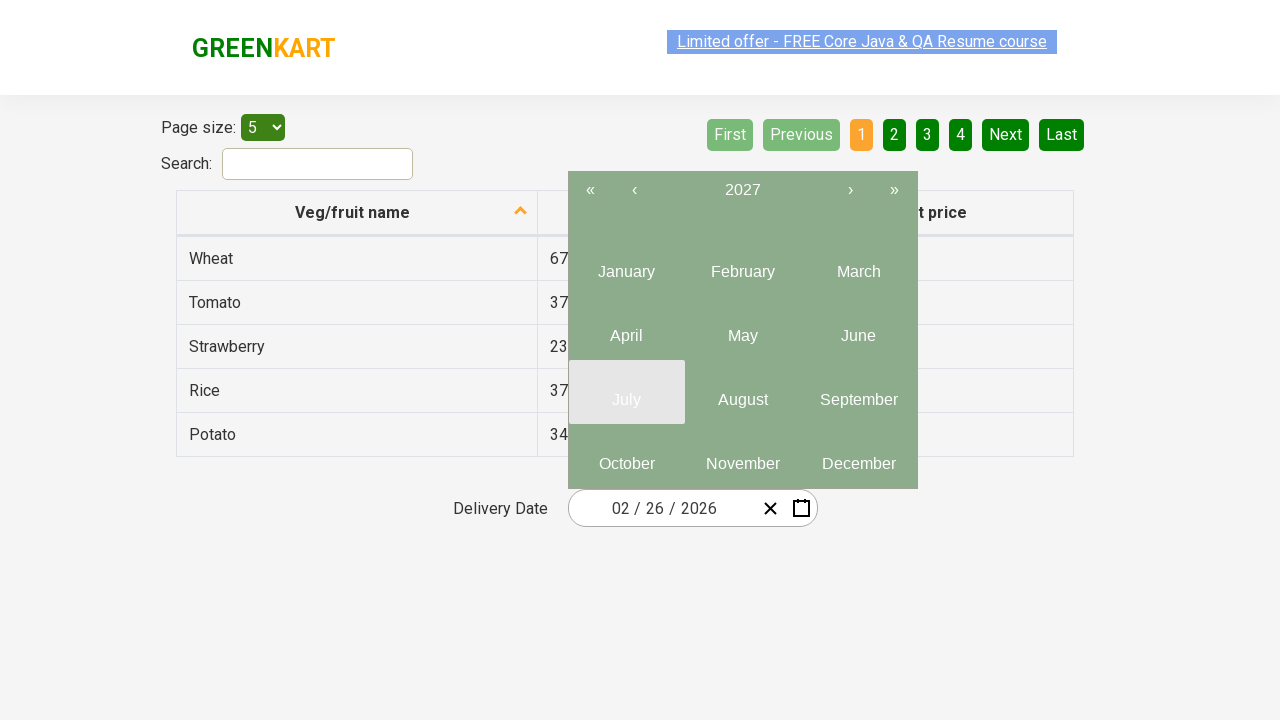

Selected month 6 (June) at (858, 328) on .react-calendar__year-view__months__month >> nth=5
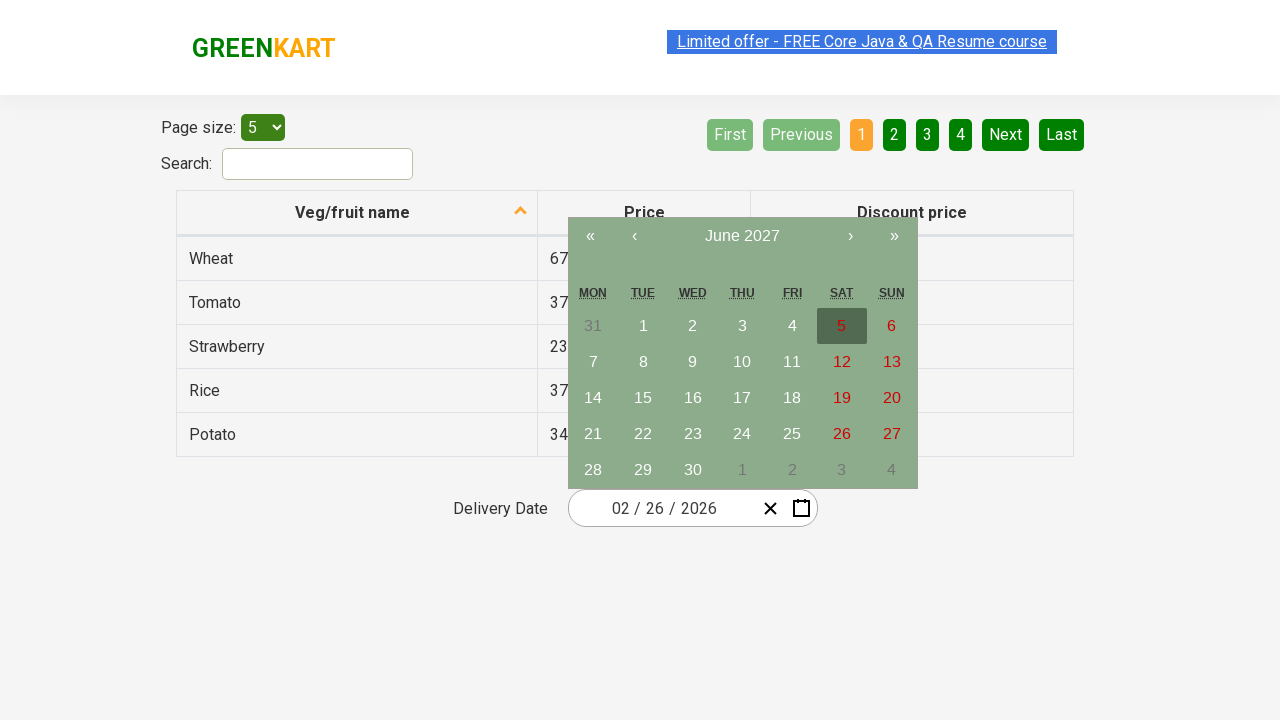

Selected date 12 at (842, 362) on abbr:has-text('12')
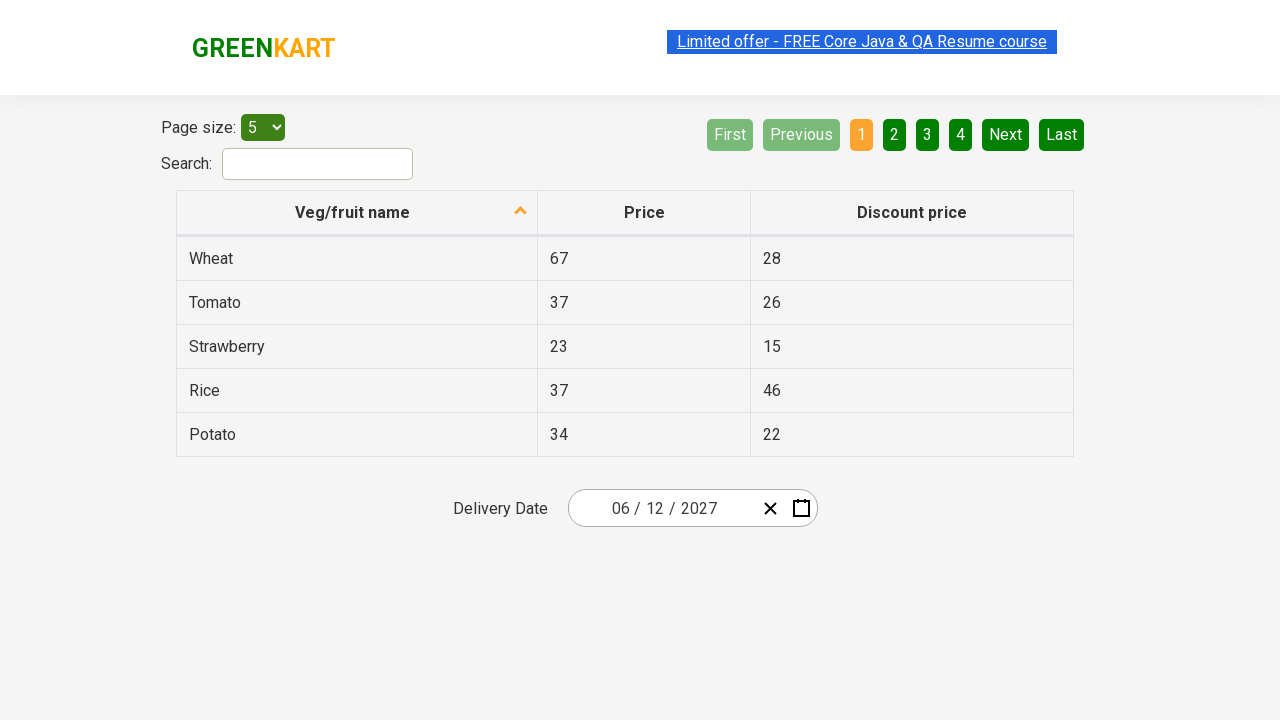

Located 3 input elements for verification
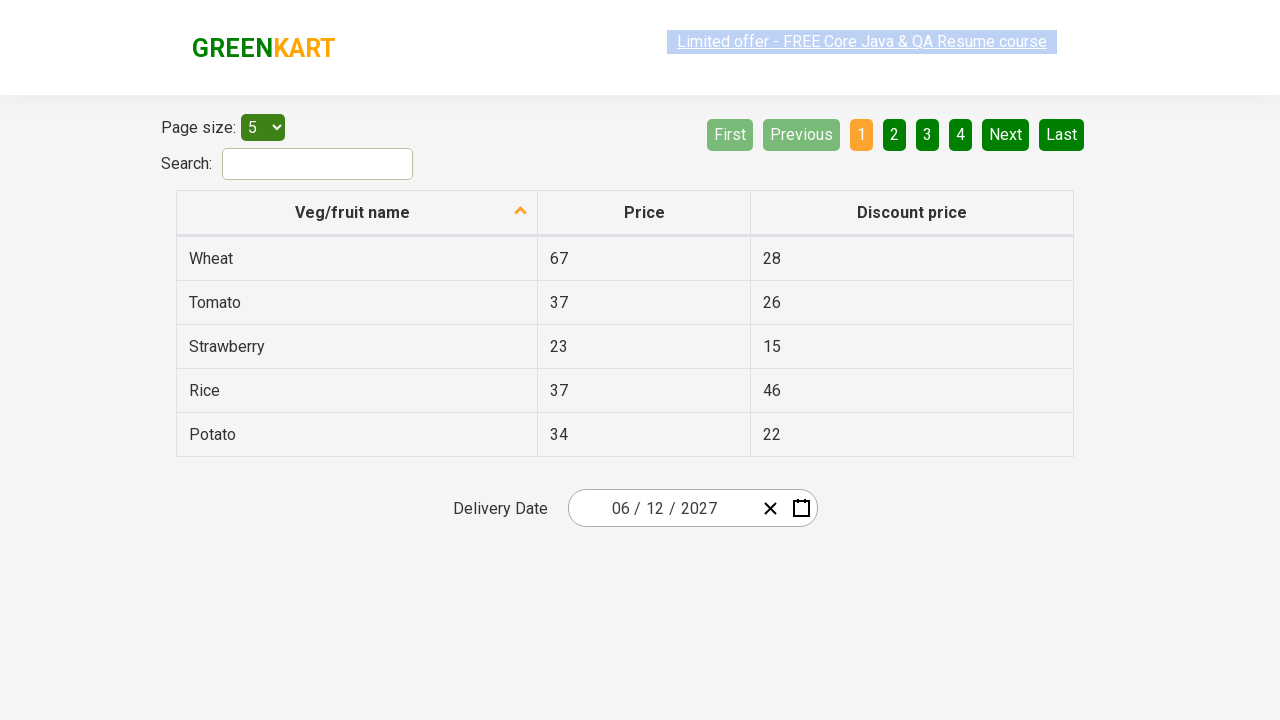

Verified input element 0: expected '6', got '6'
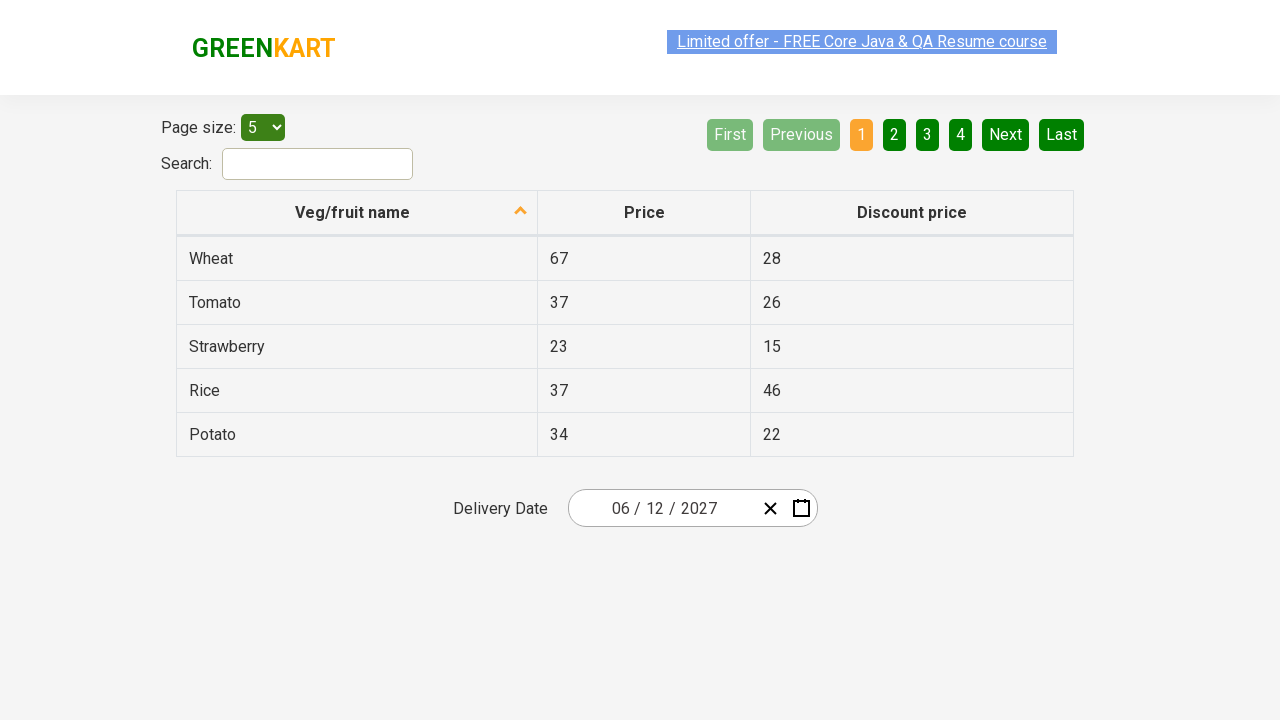

Verified input element 1: expected '12', got '12'
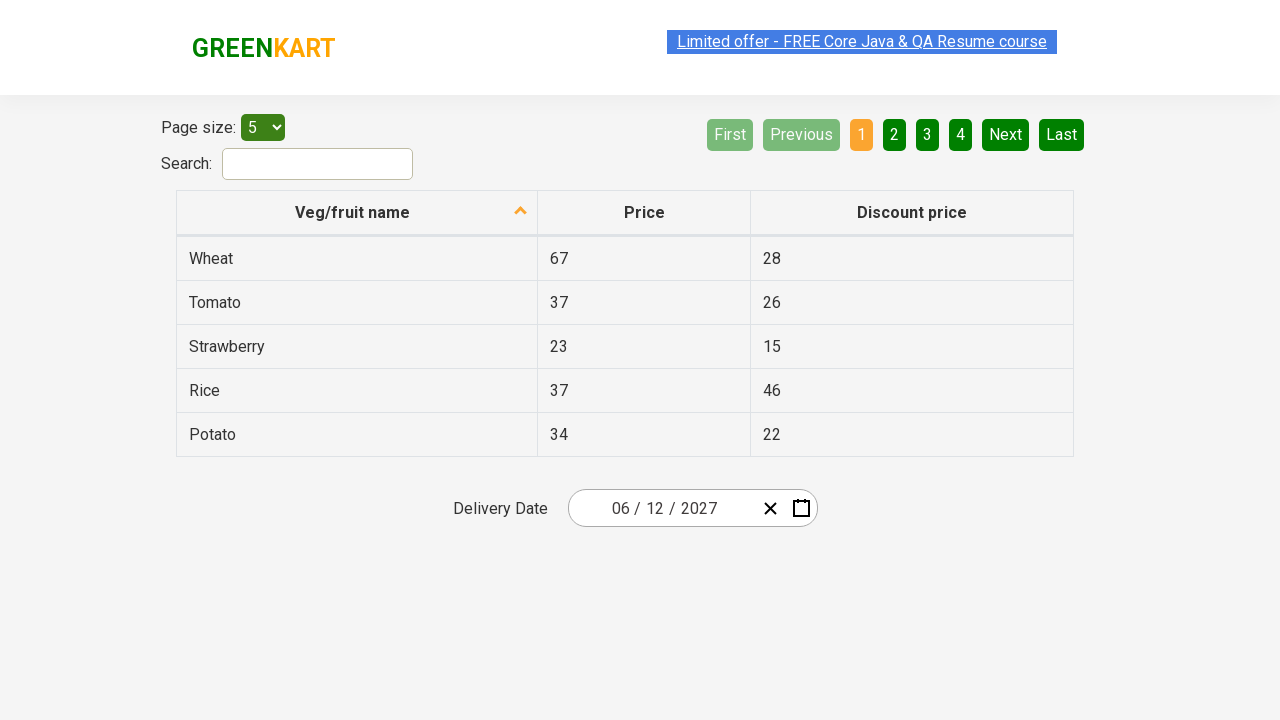

Verified input element 2: expected '2027', got '2027'
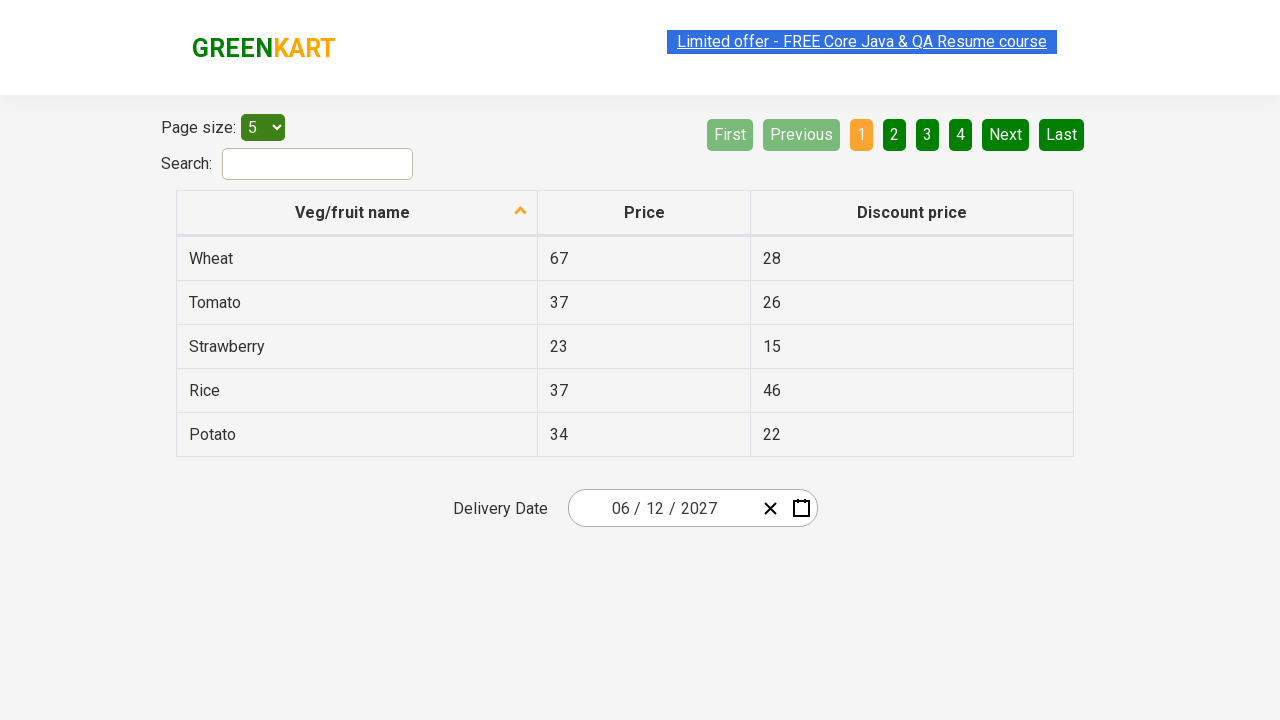

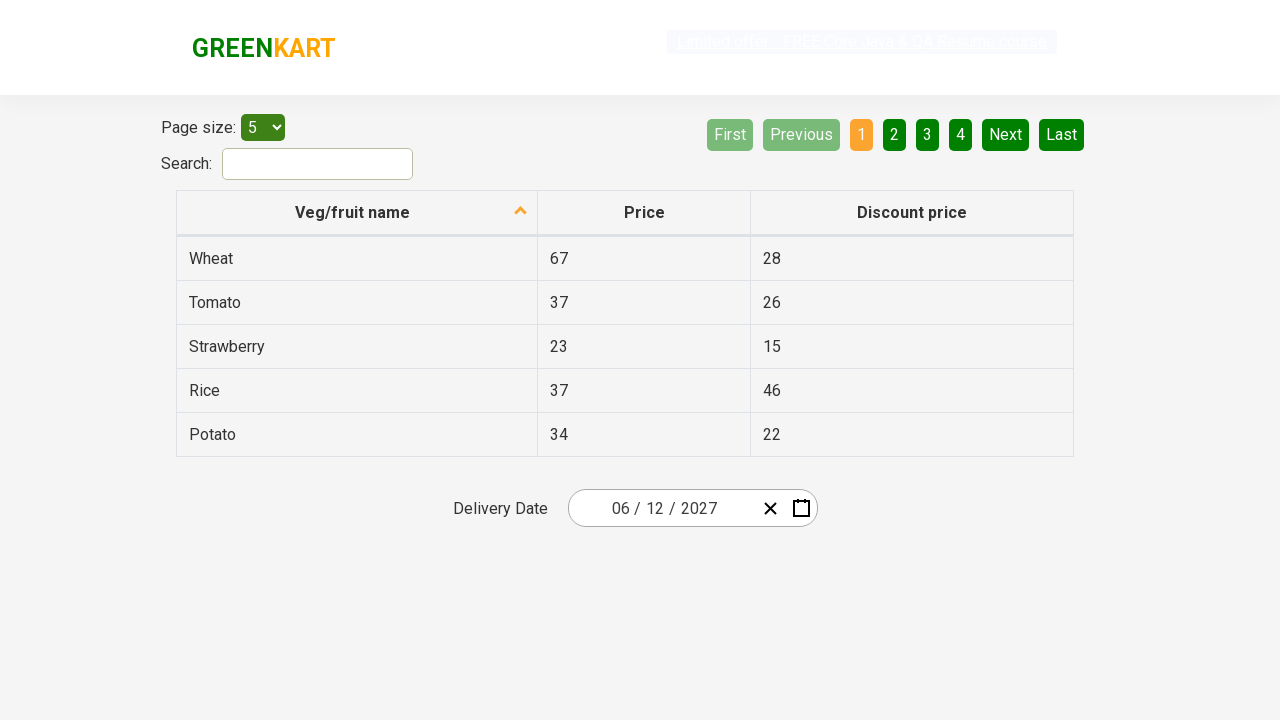